Tests the add/remove elements functionality by clicking Add Element button, then clicking the Delete button that appears

Starting URL: https://the-internet.herokuapp.com/

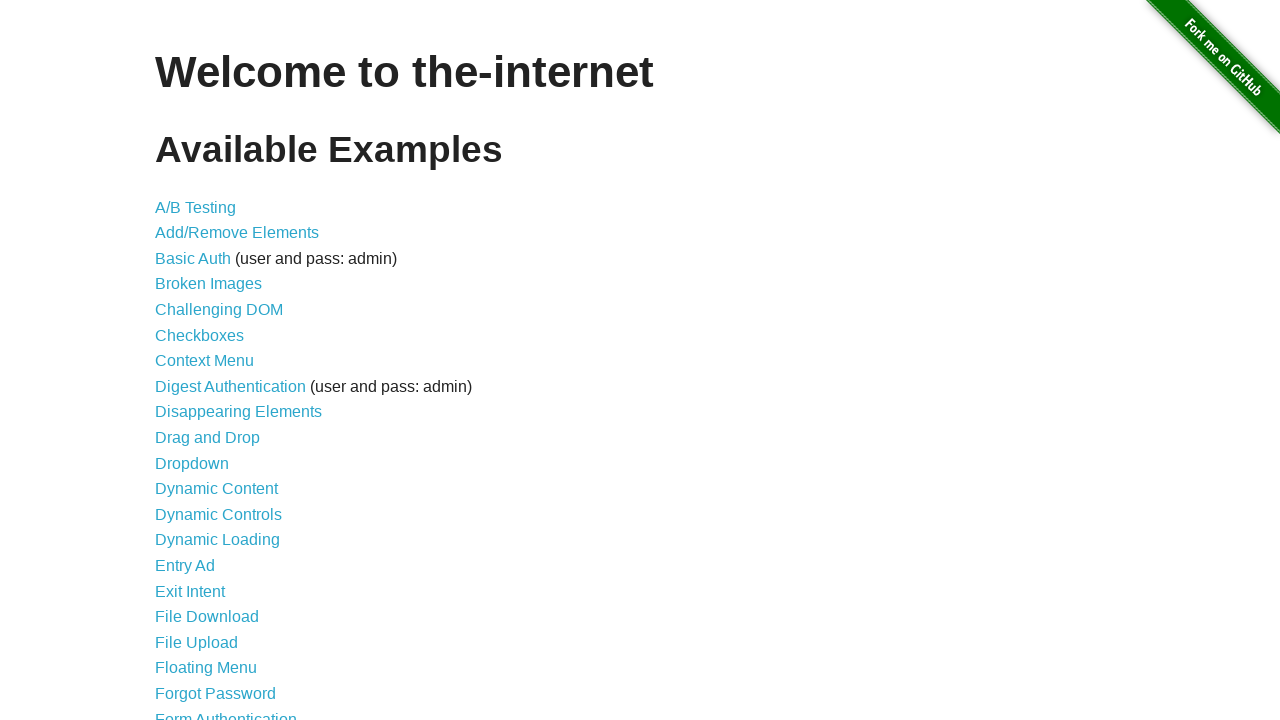

Clicked on Add/Remove Elements link at (237, 233) on a[href='/add_remove_elements/']
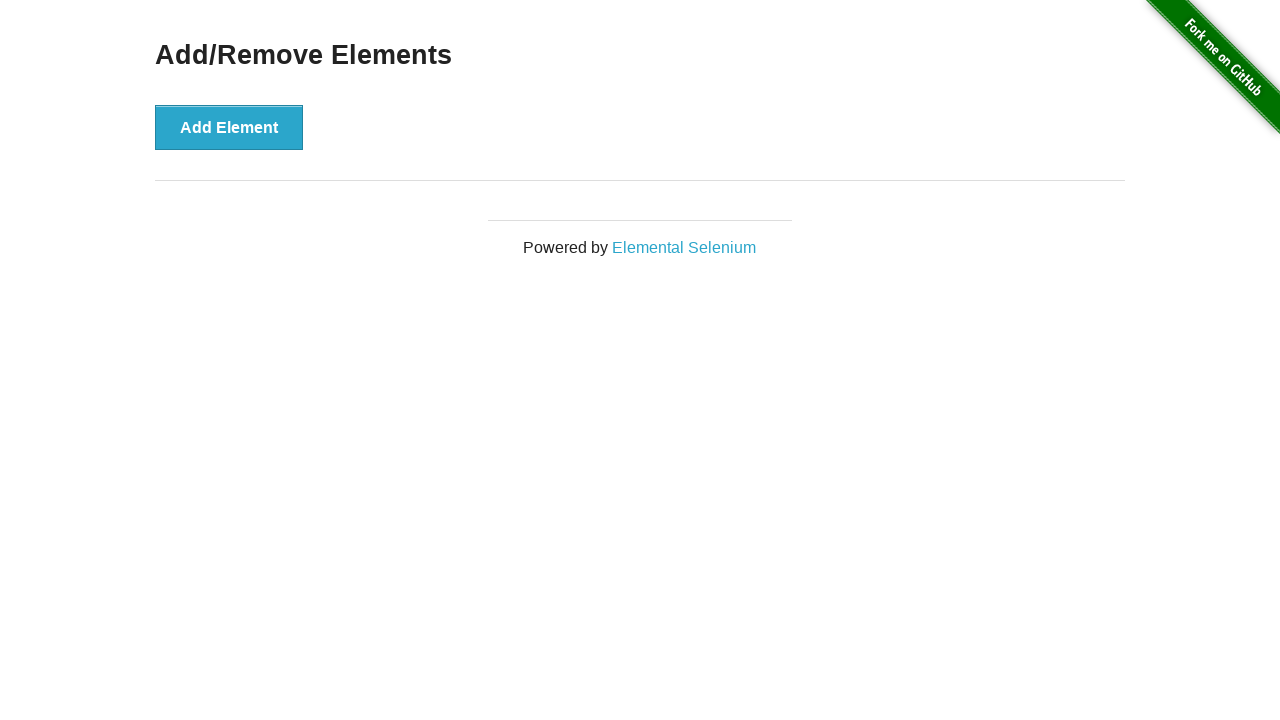

Clicked Add Element button at (229, 127) on #content div button
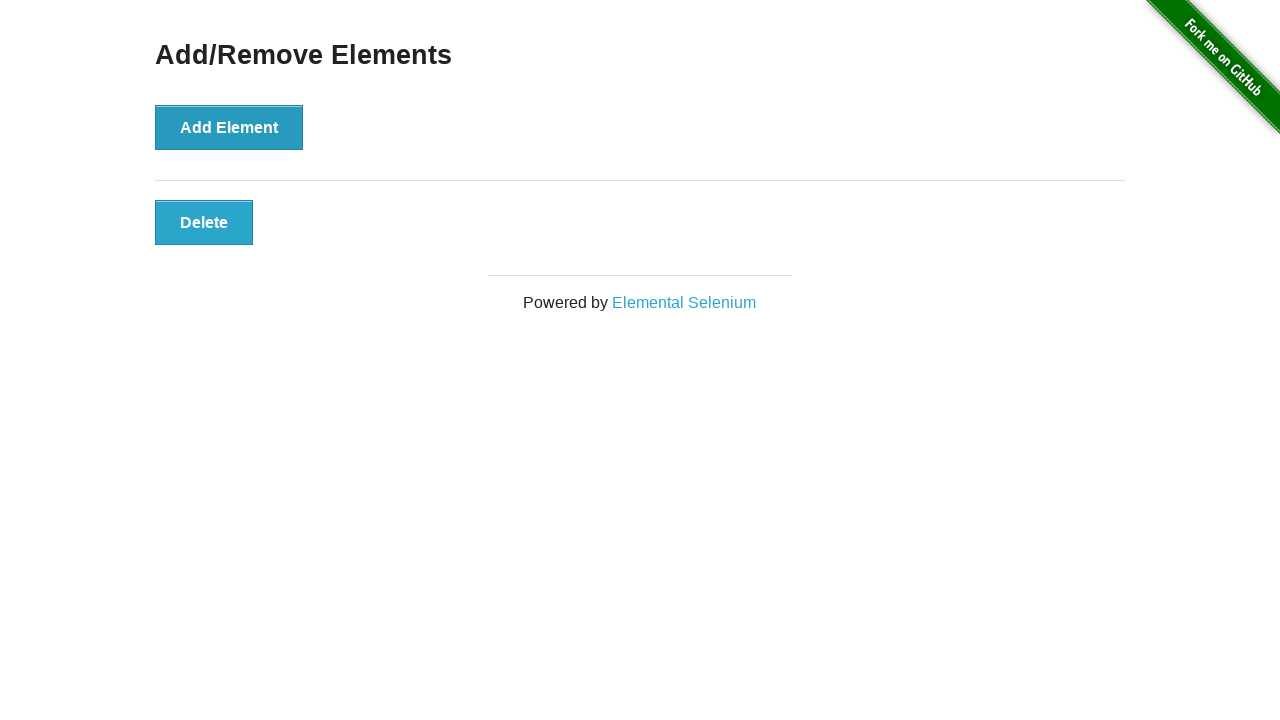

Waited for Delete button to appear
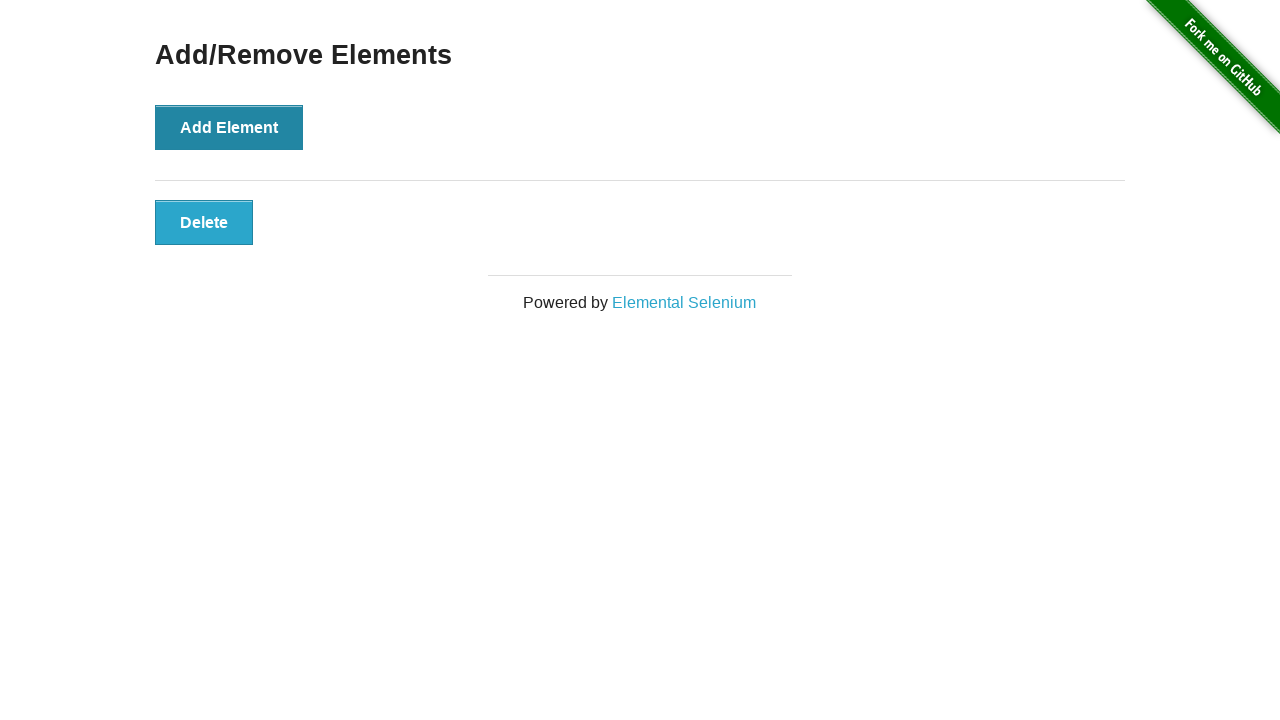

Clicked Delete button to remove element at (204, 222) on #elements button
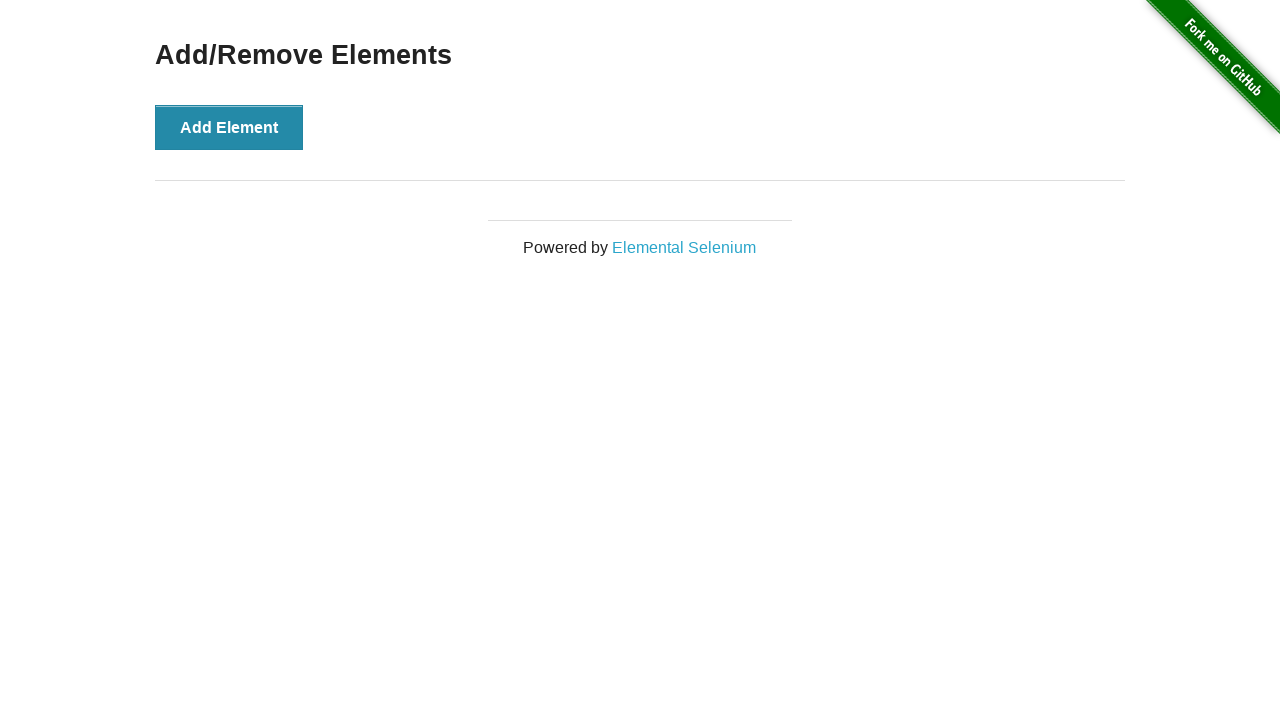

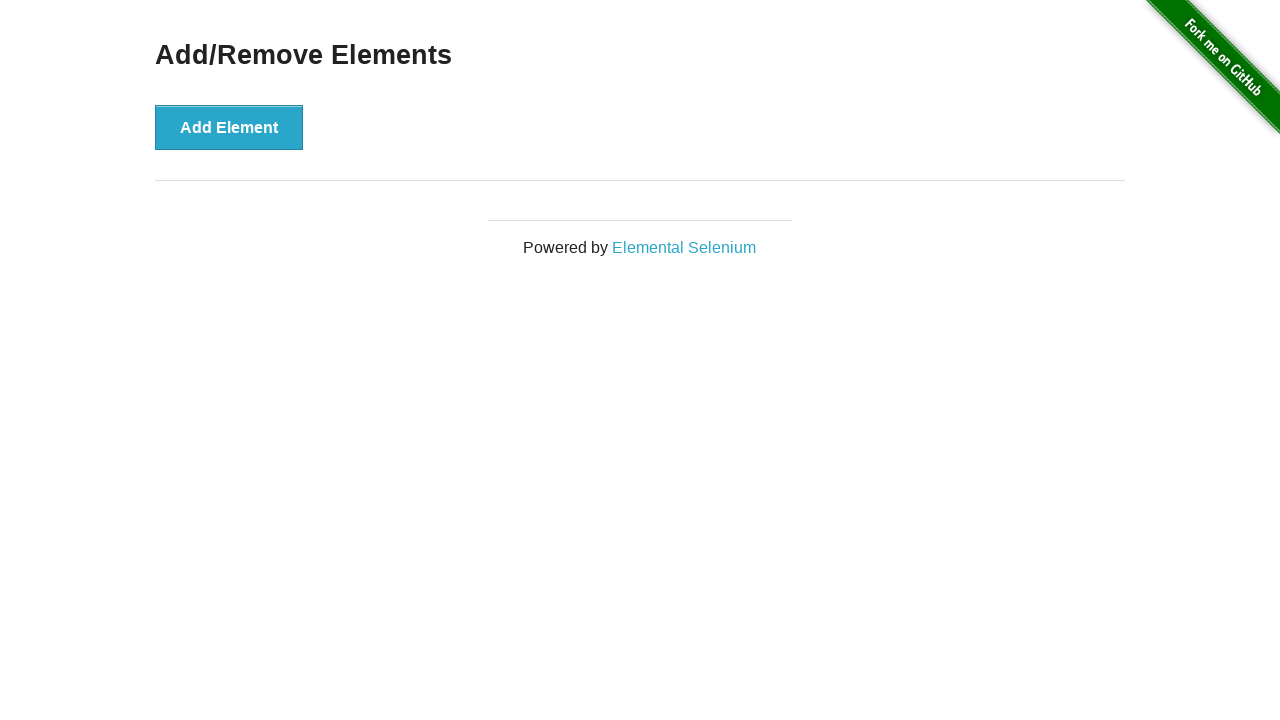